Navigates to a browser test page, checks a checkbox, and verifies the checkbox status message is displayed correctly.

Starting URL: https://test.k6.io/browser.php

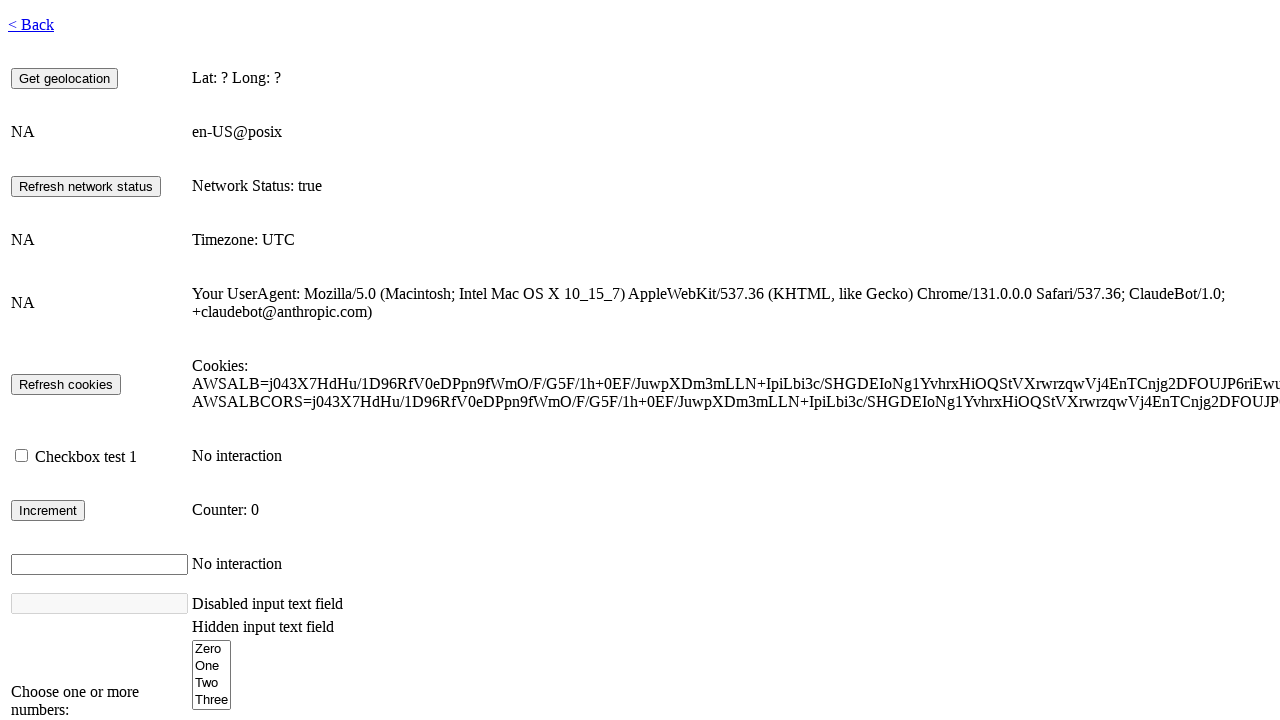

Waited for network to reach idle state
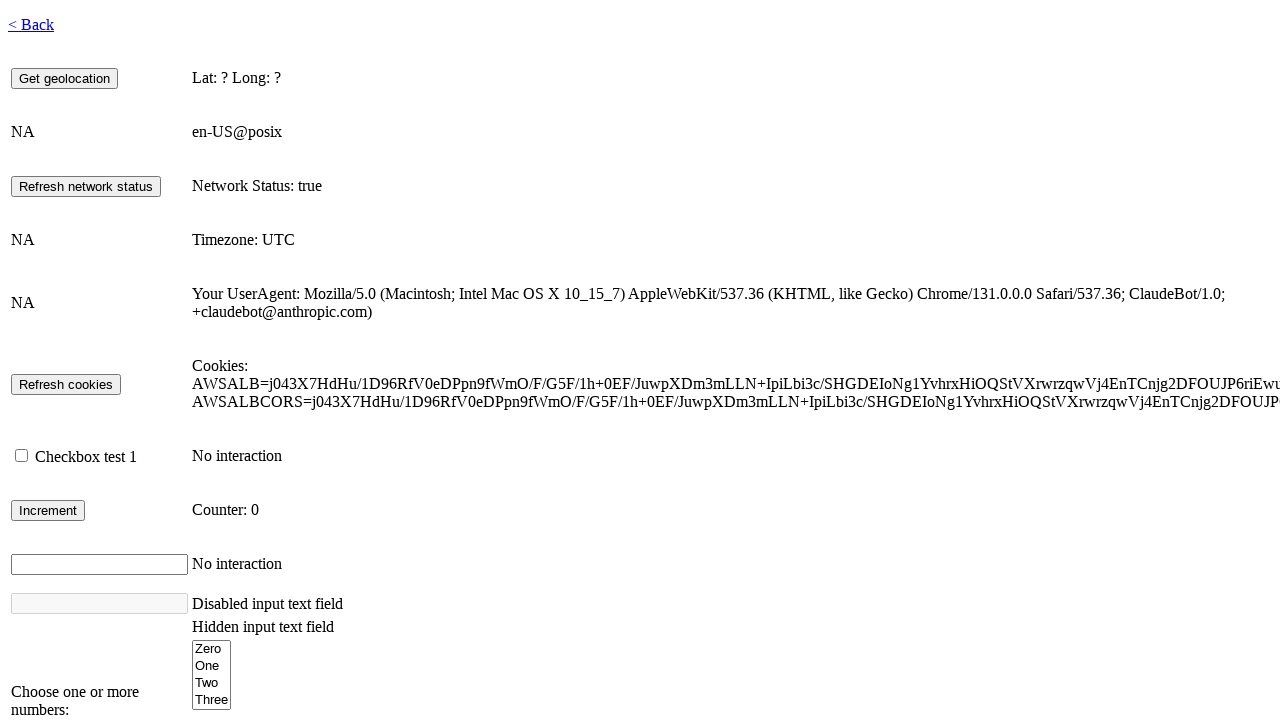

Checked the checkbox with id 'checkbox1' at (22, 456) on #checkbox1
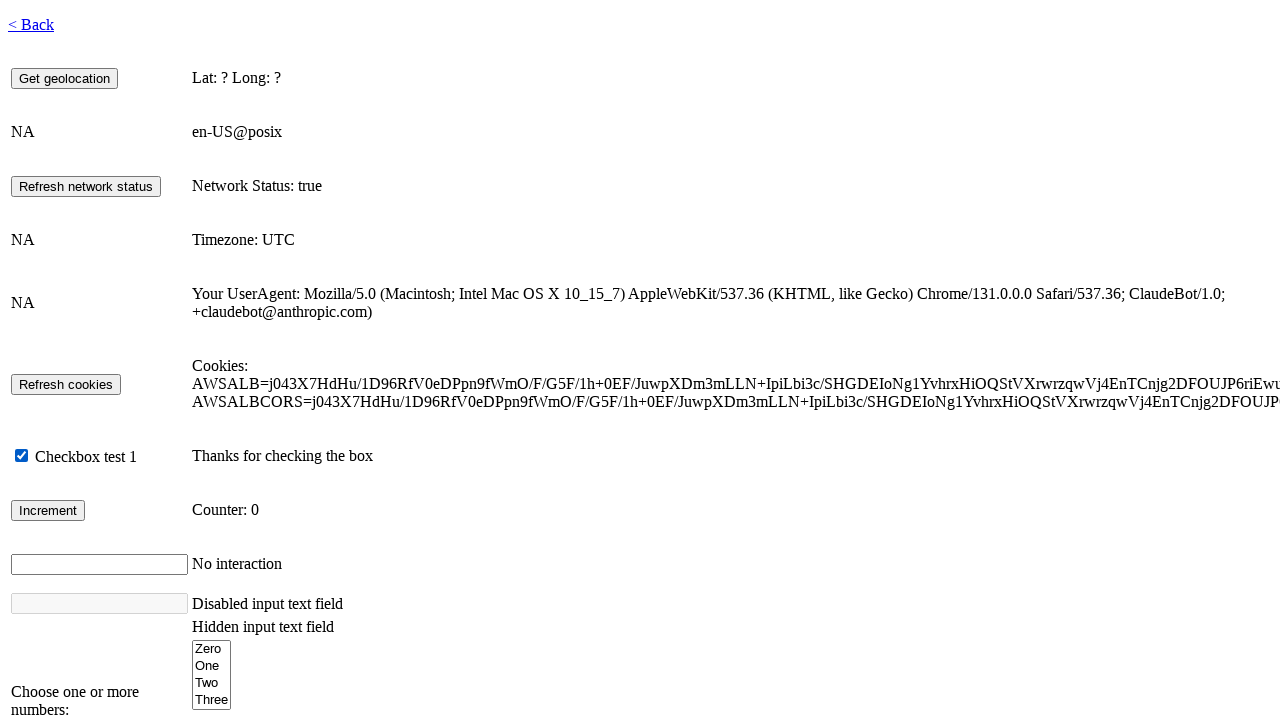

Checkbox status message displayed correctly
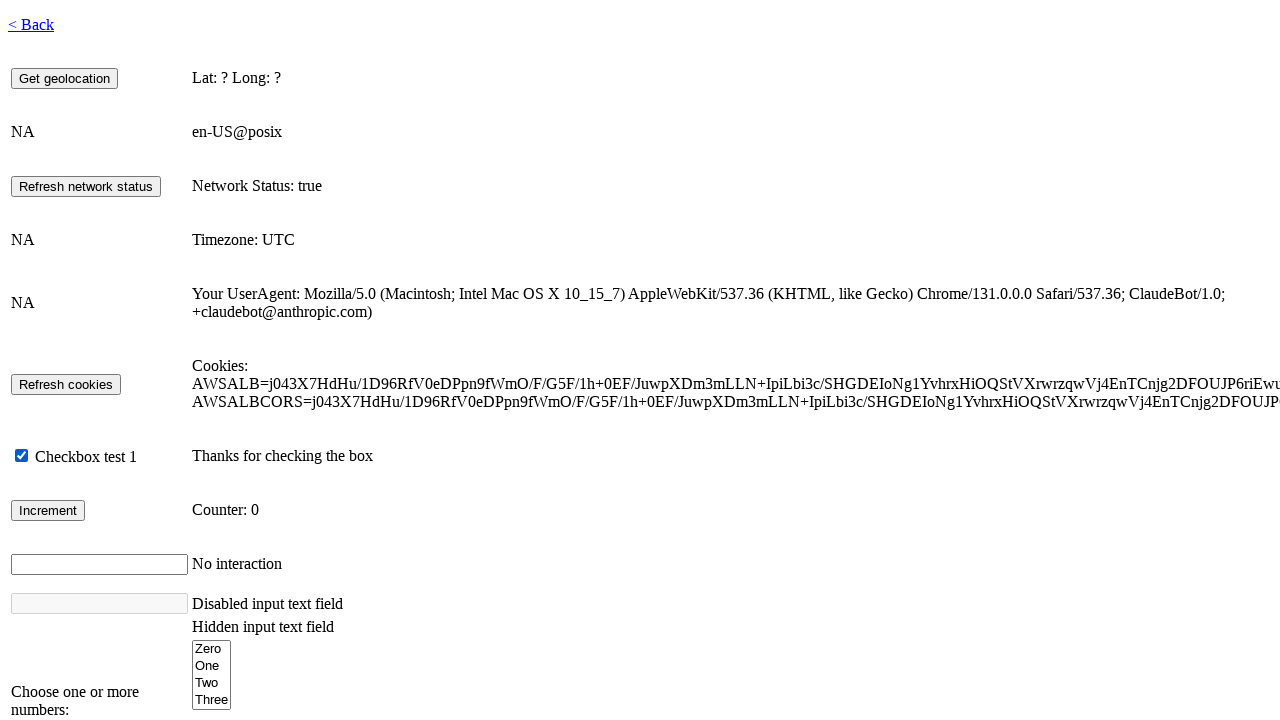

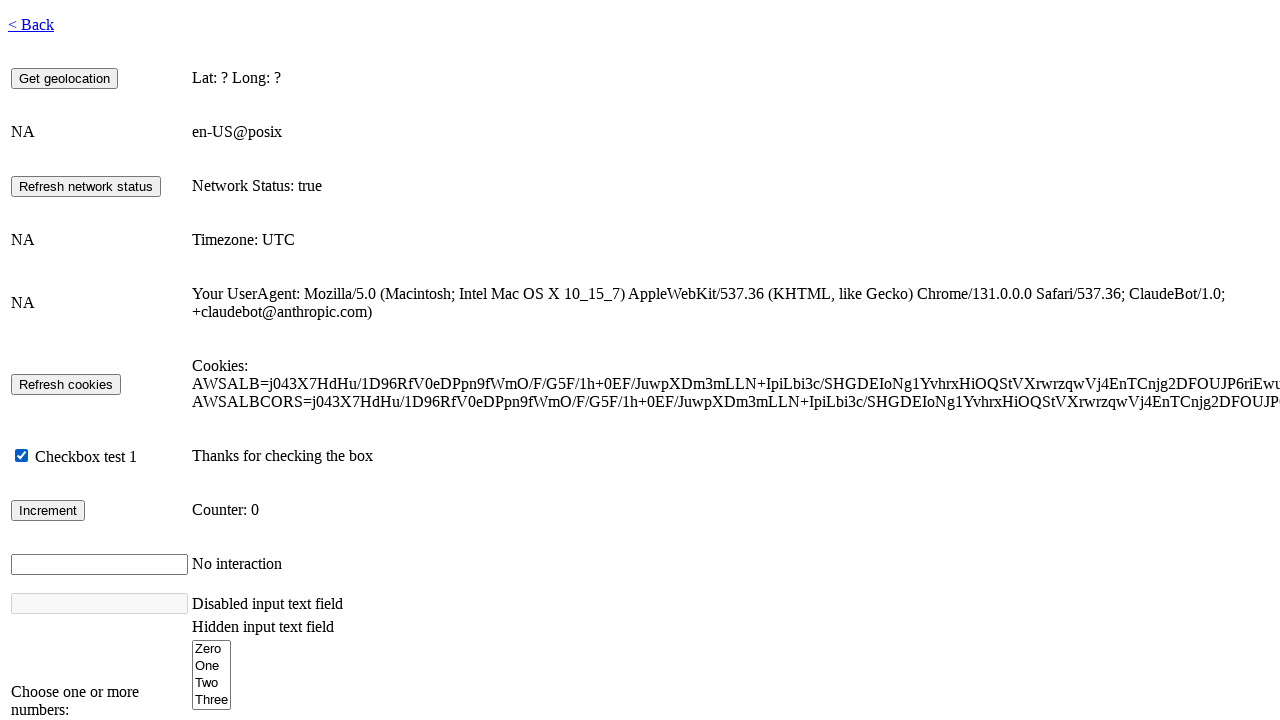